Tests the month dropdown selector on timeanddate.com by verifying that specific month options are present in the select element

Starting URL: https://www.timeanddate.com/

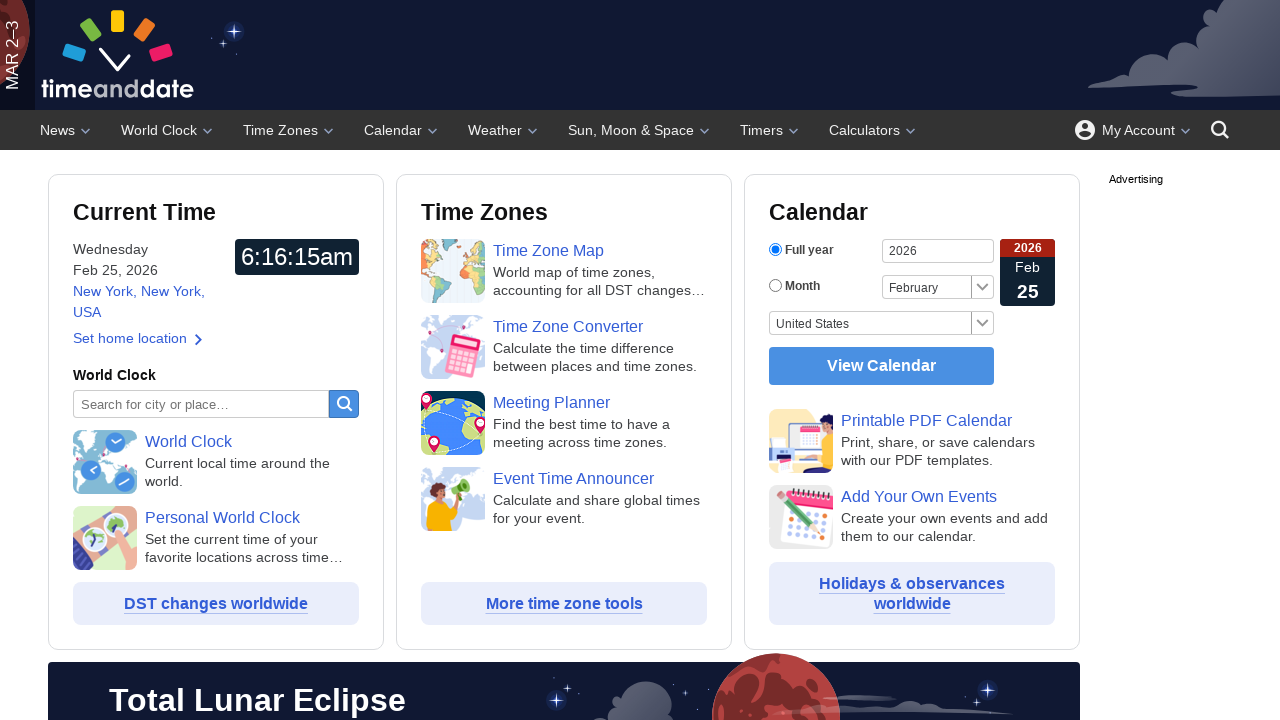

Located the month dropdown selector (#month)
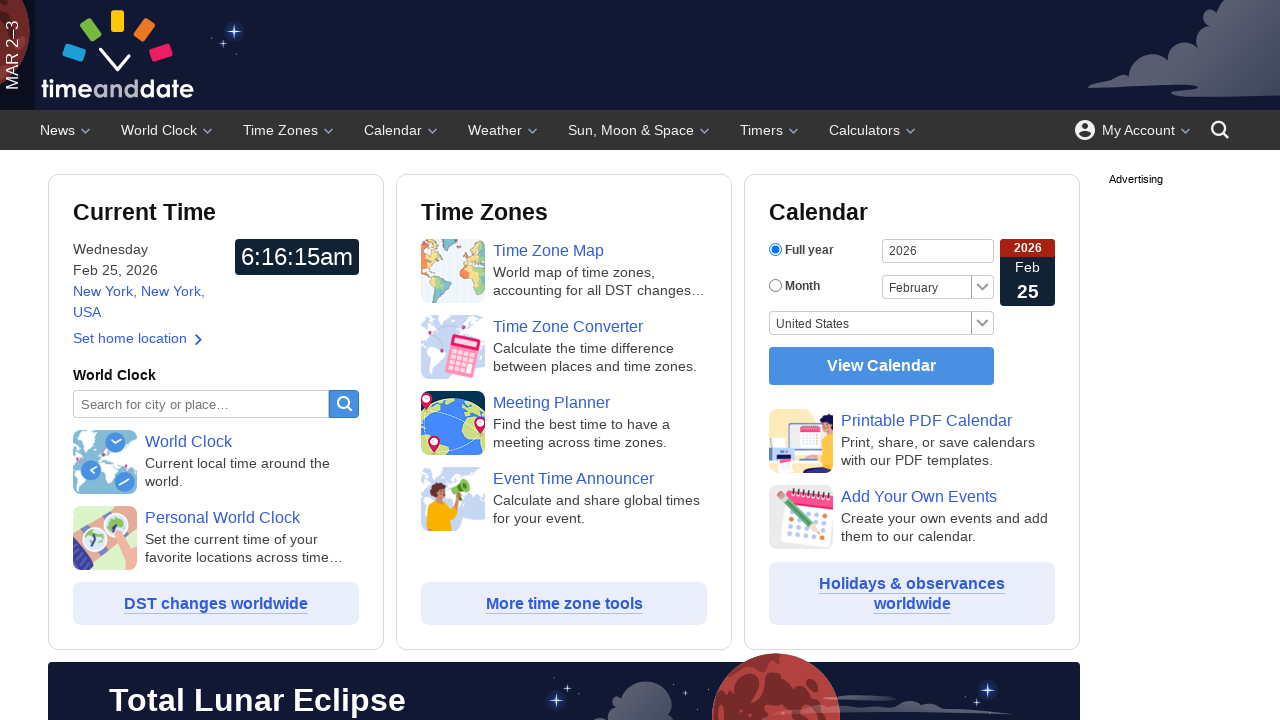

Retrieved all month options from the dropdown
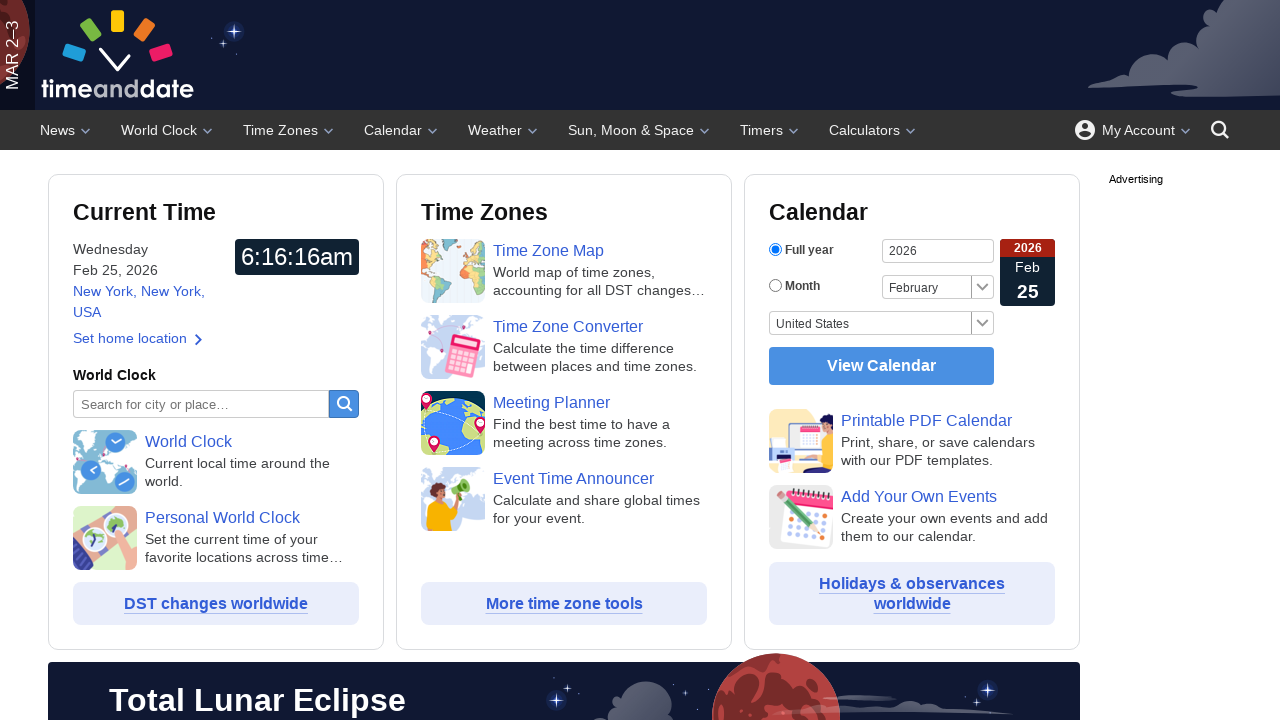

Checked if 'May' is present in month options
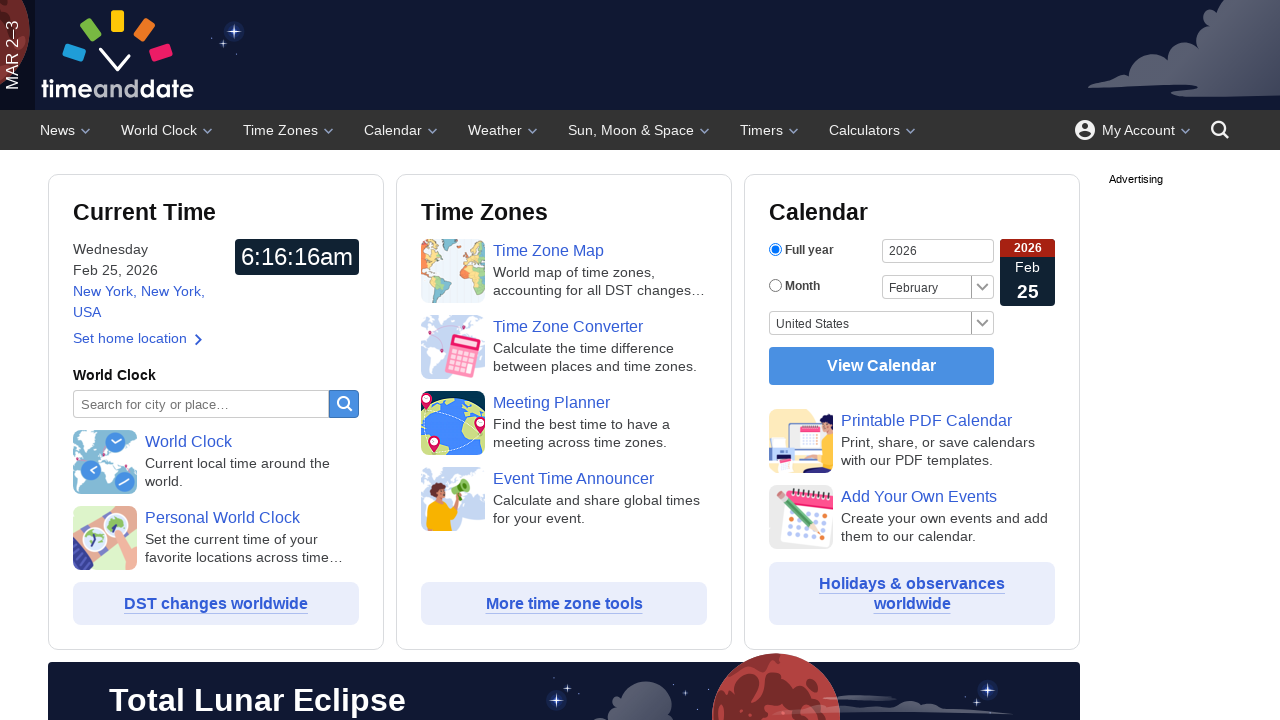

Verified month dropdown contains options (assertion passed)
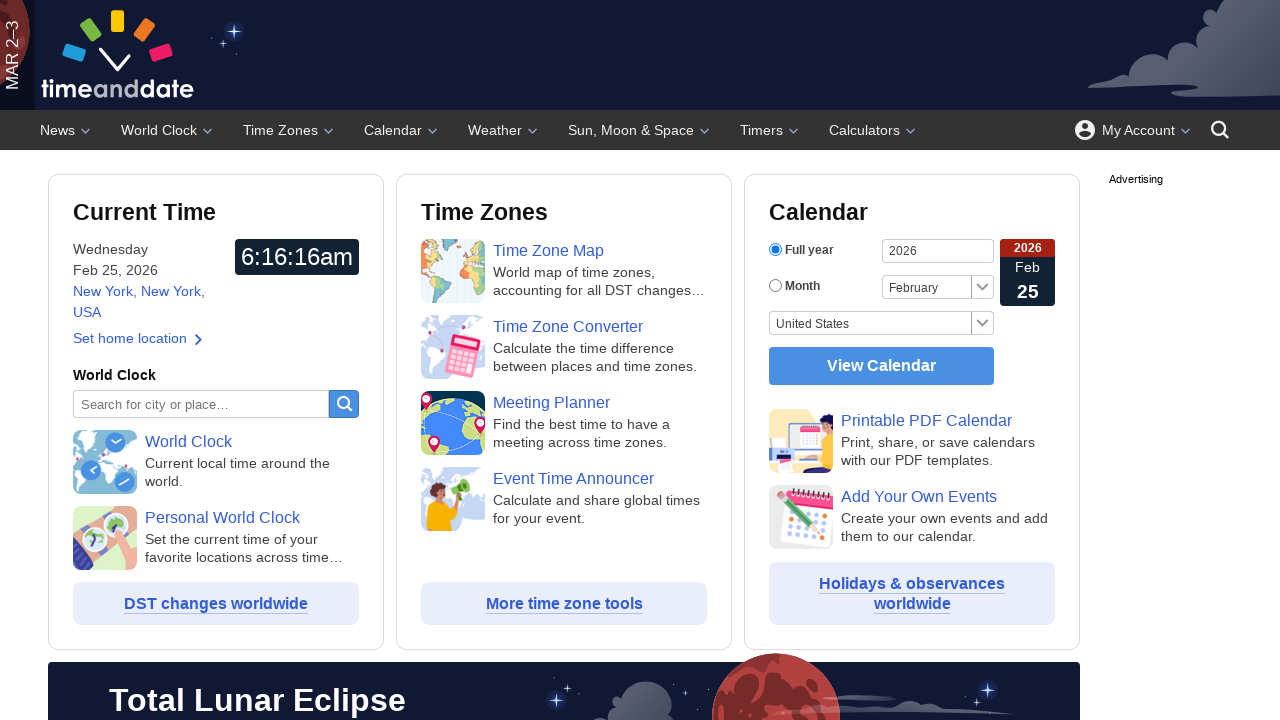

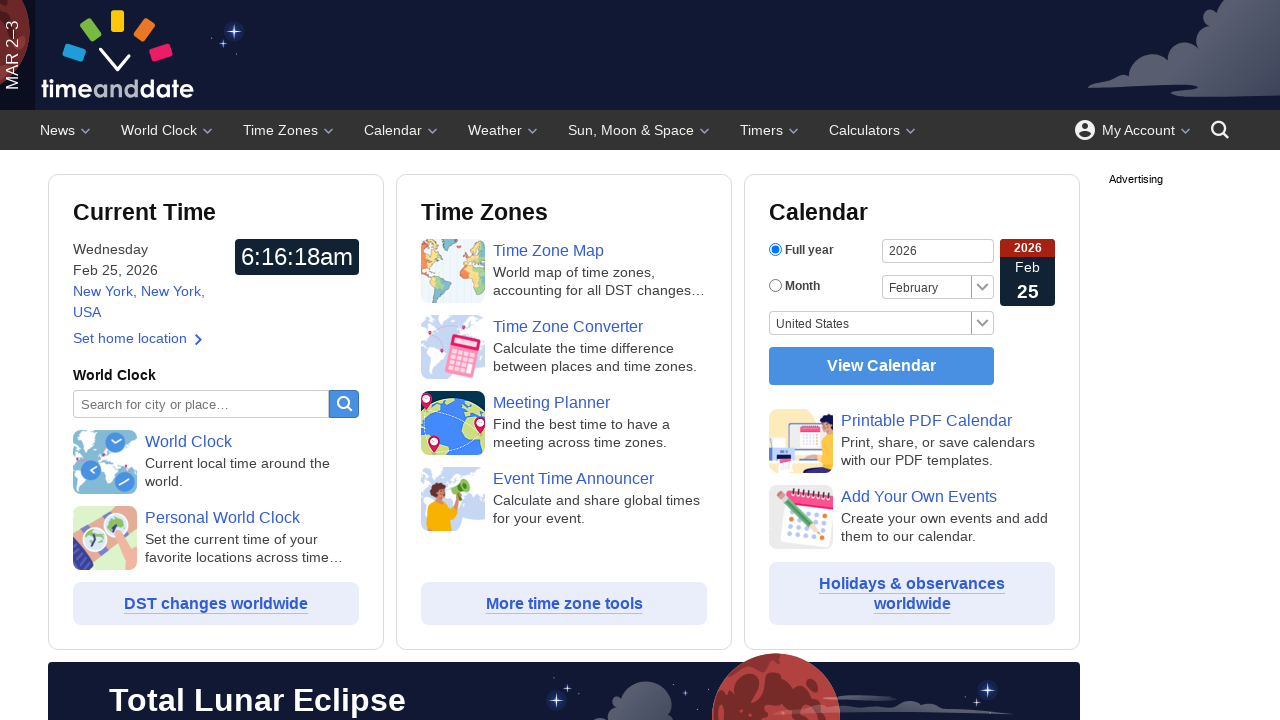